Tests typing text into a text field and verifying the entered text matches the expected value using native clear functionality

Starting URL: https://testkru.com/Elements/TextFields

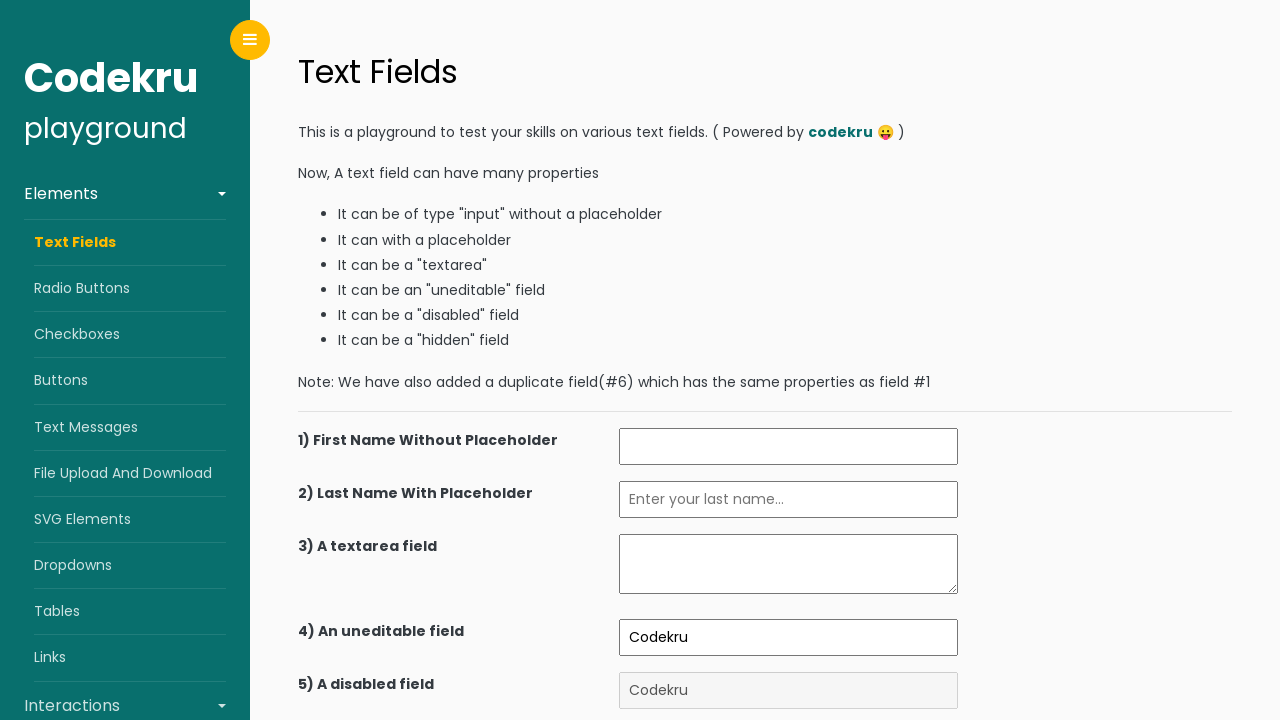

Navigated to TextFields test page
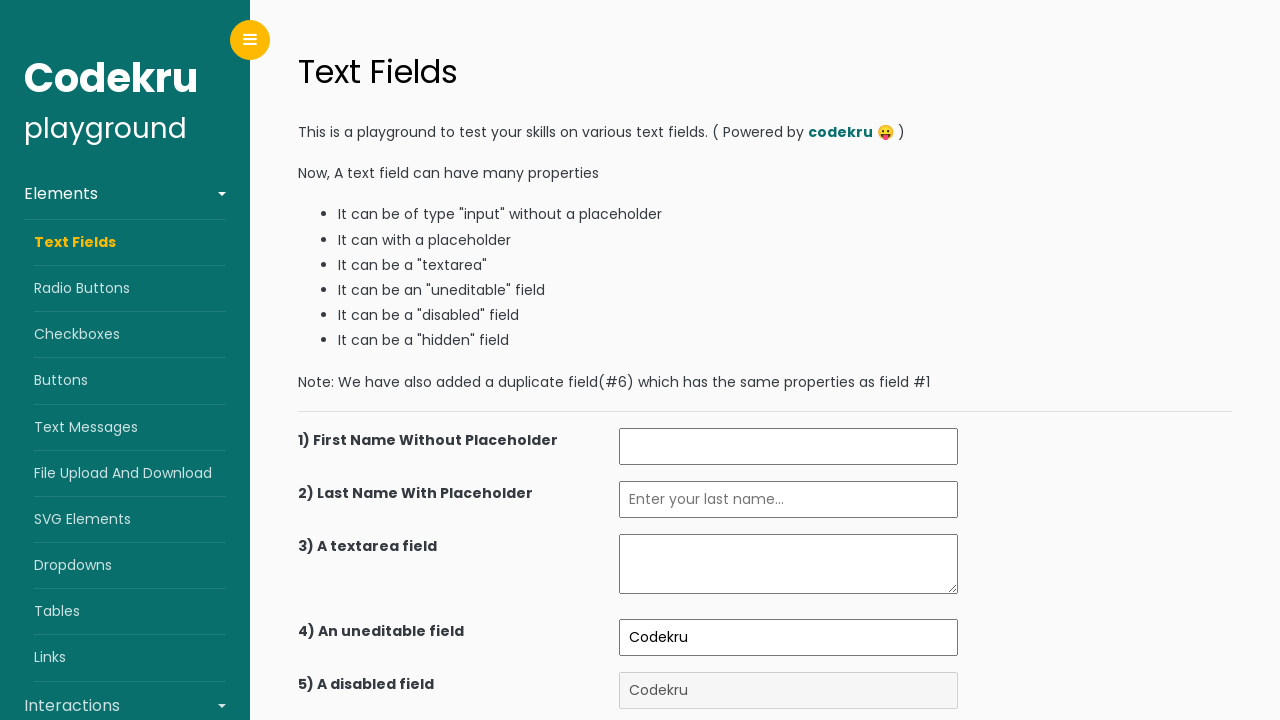

Filled 7th input field with 'text entered By Test' on (//input)[7]
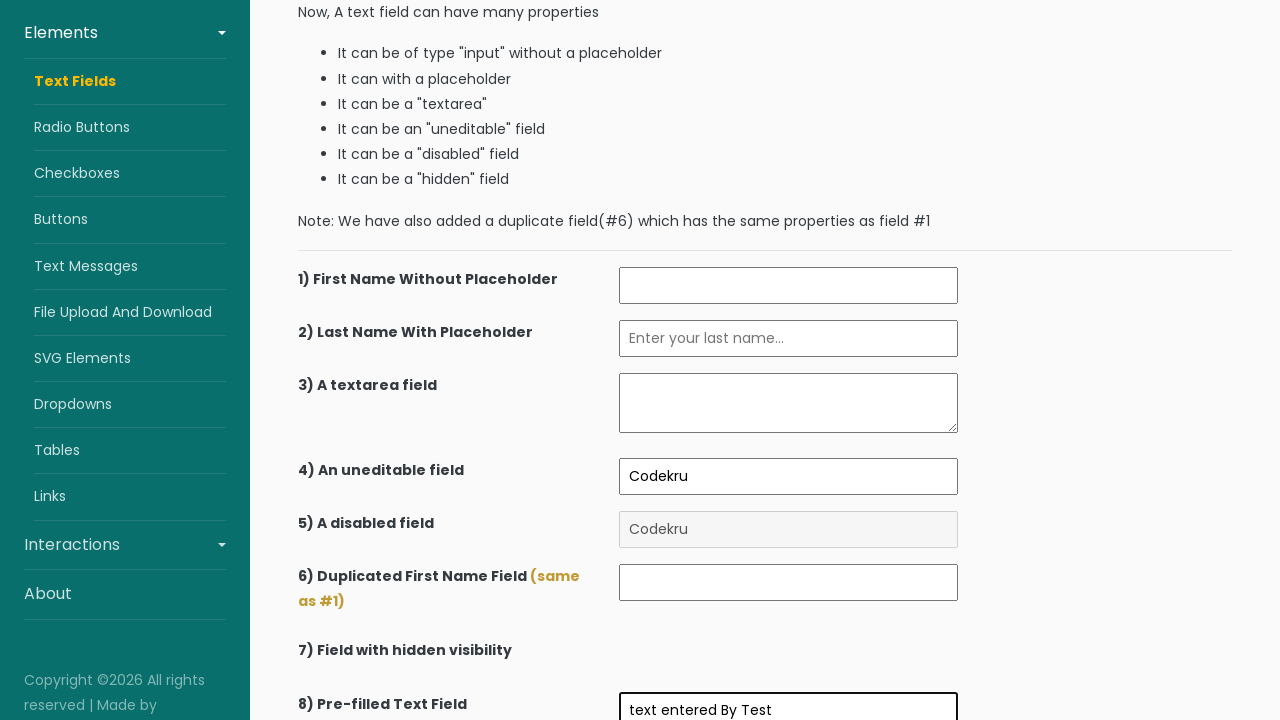

Verified 7th input field contains 'text entered By Test'
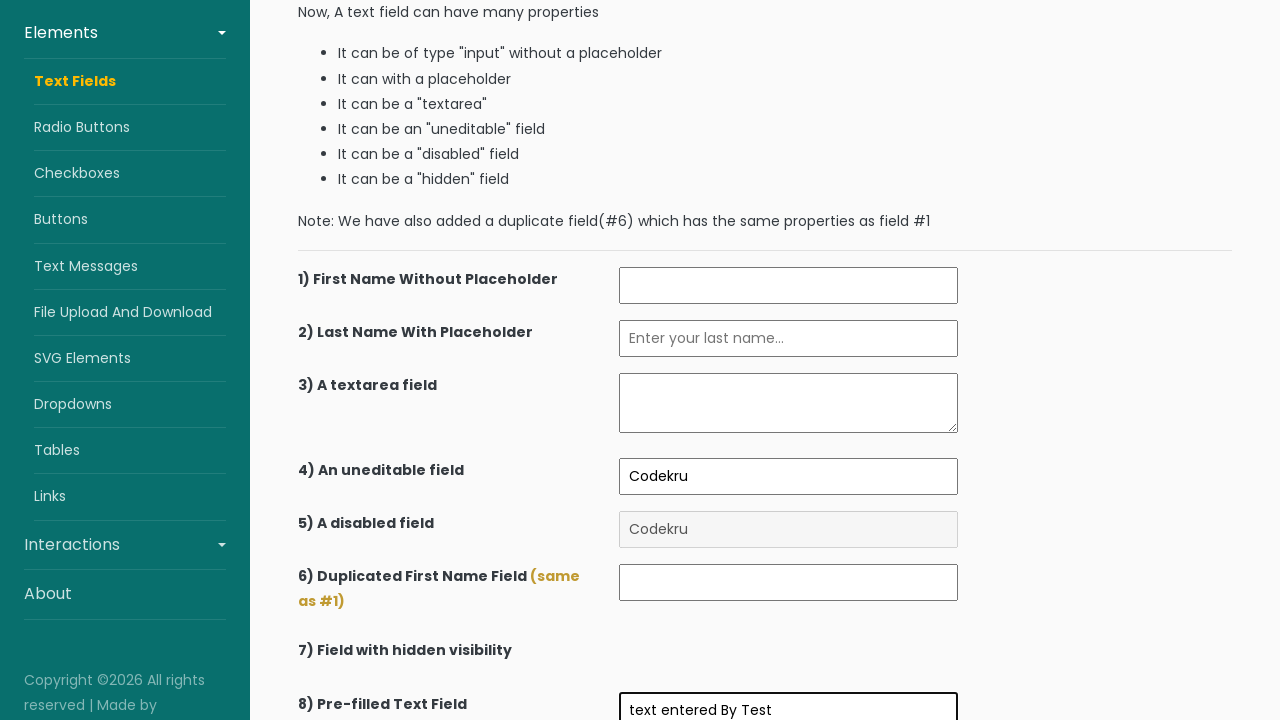

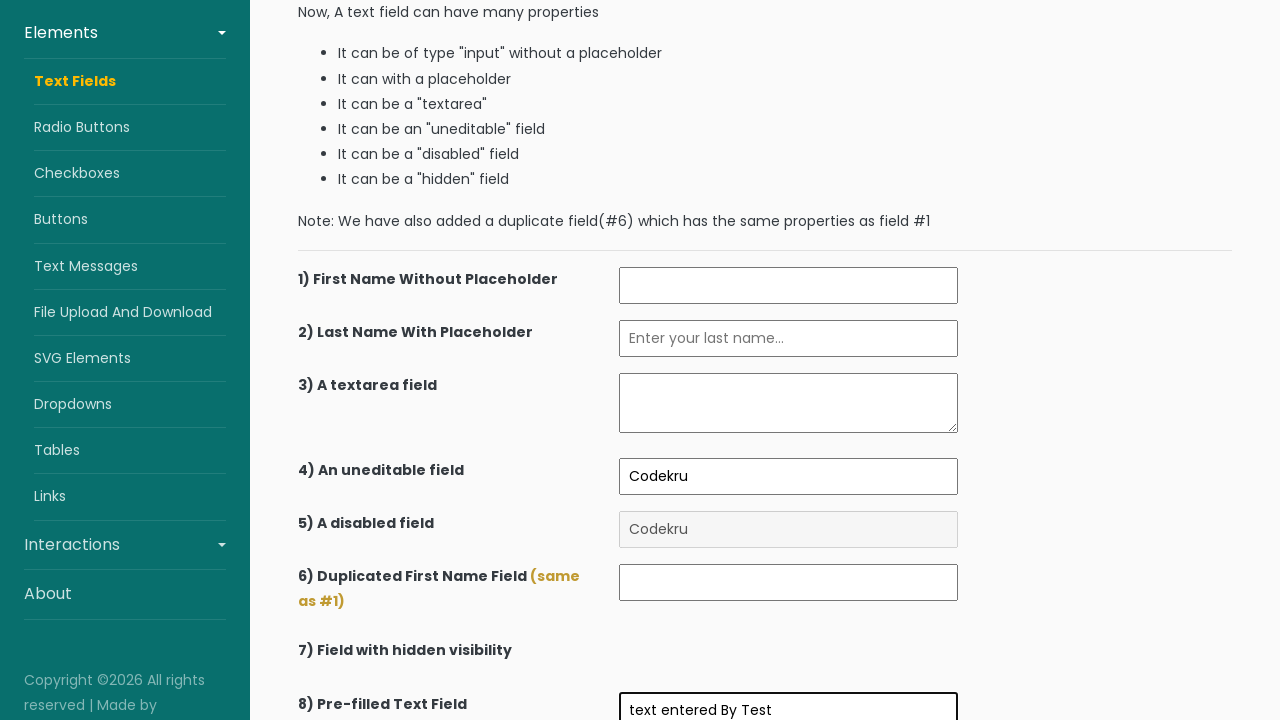